Navigates to Best Buy product reviews page and clicks the next page button to view more reviews

Starting URL: https://www.bestbuy.com/site/reviews/meta-quest-2-advanced-all-in-one-virtual-reality-headset-256gb/6473857?variant=A

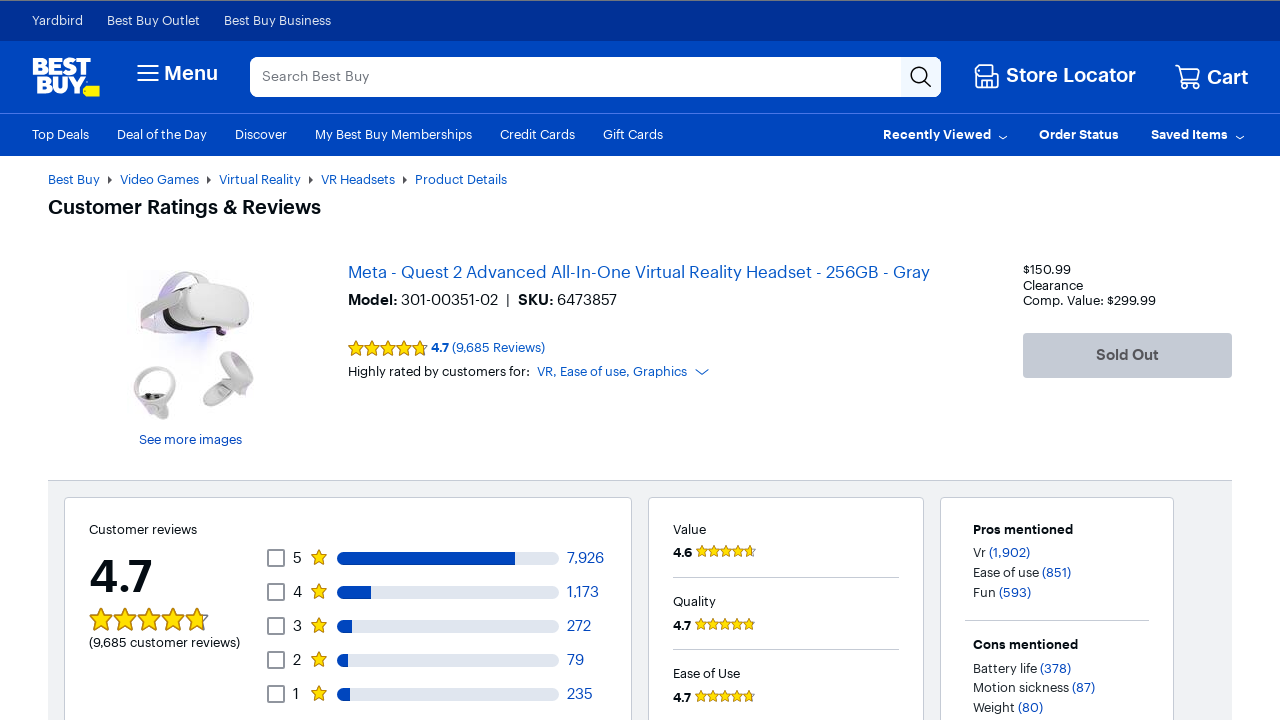

Waited for next page button to load on Best Buy reviews page
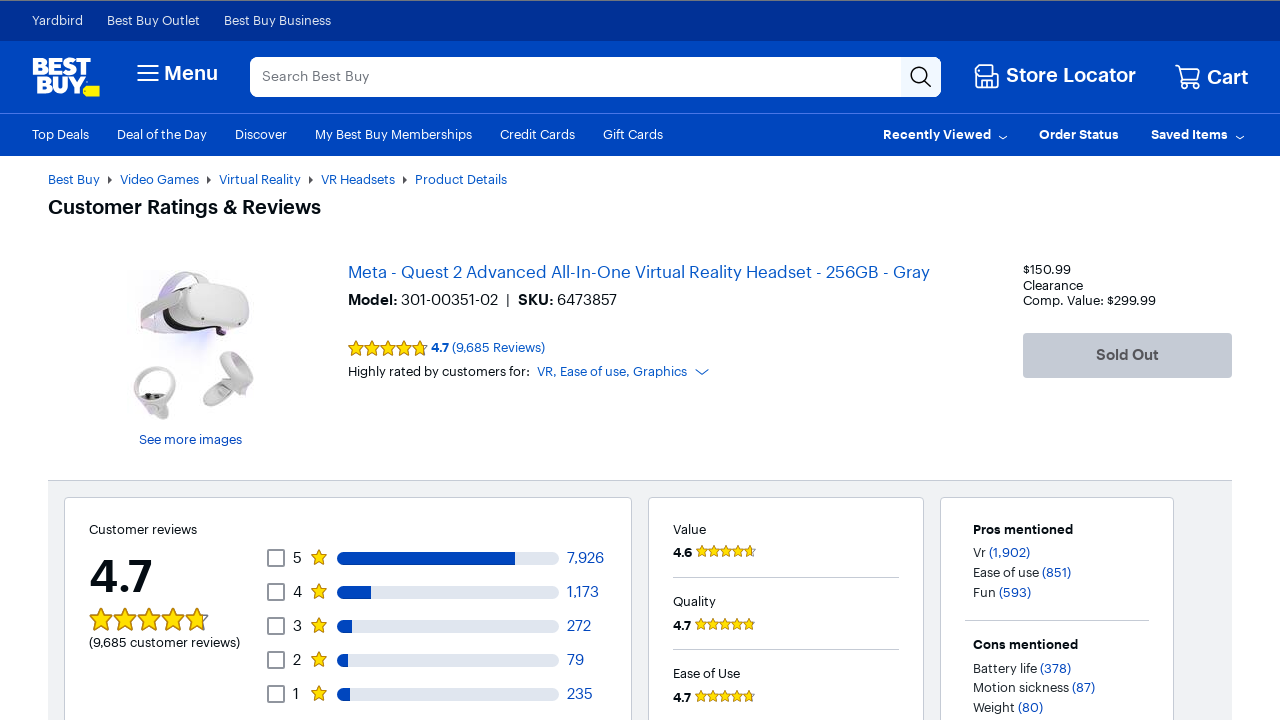

Clicked next page button to view more reviews at (1212, 360) on a[data-track='Page next']
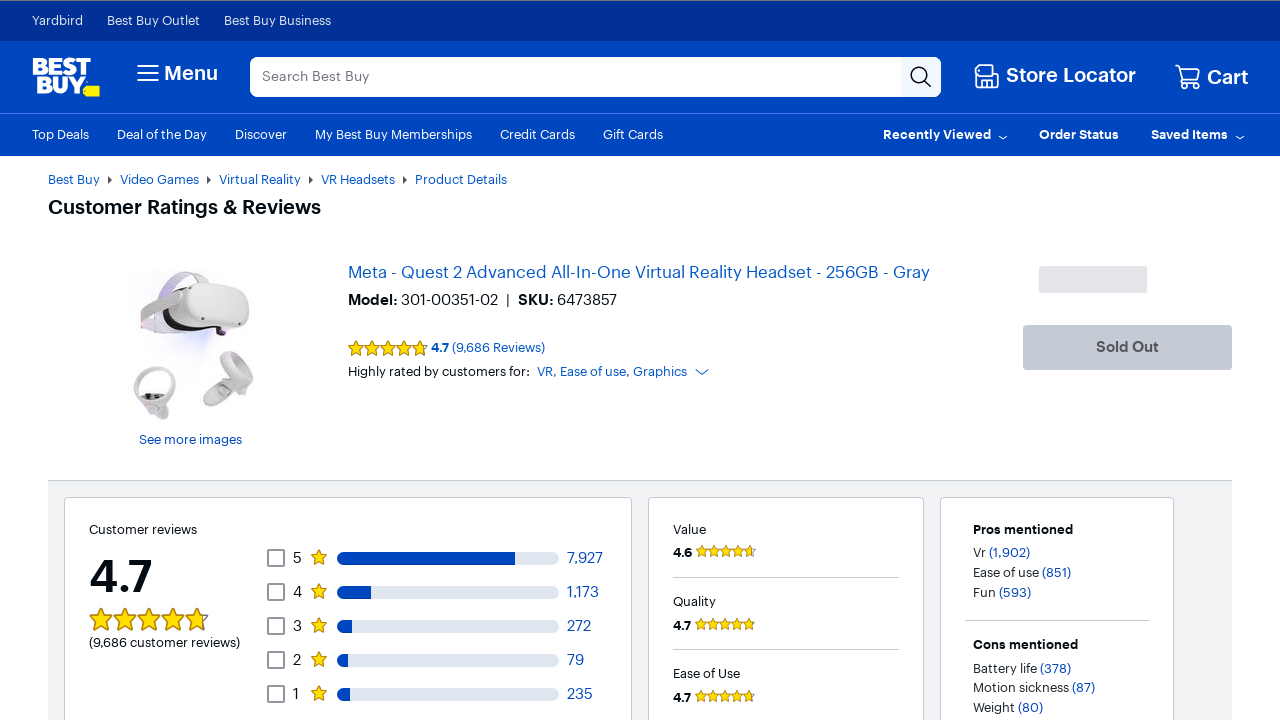

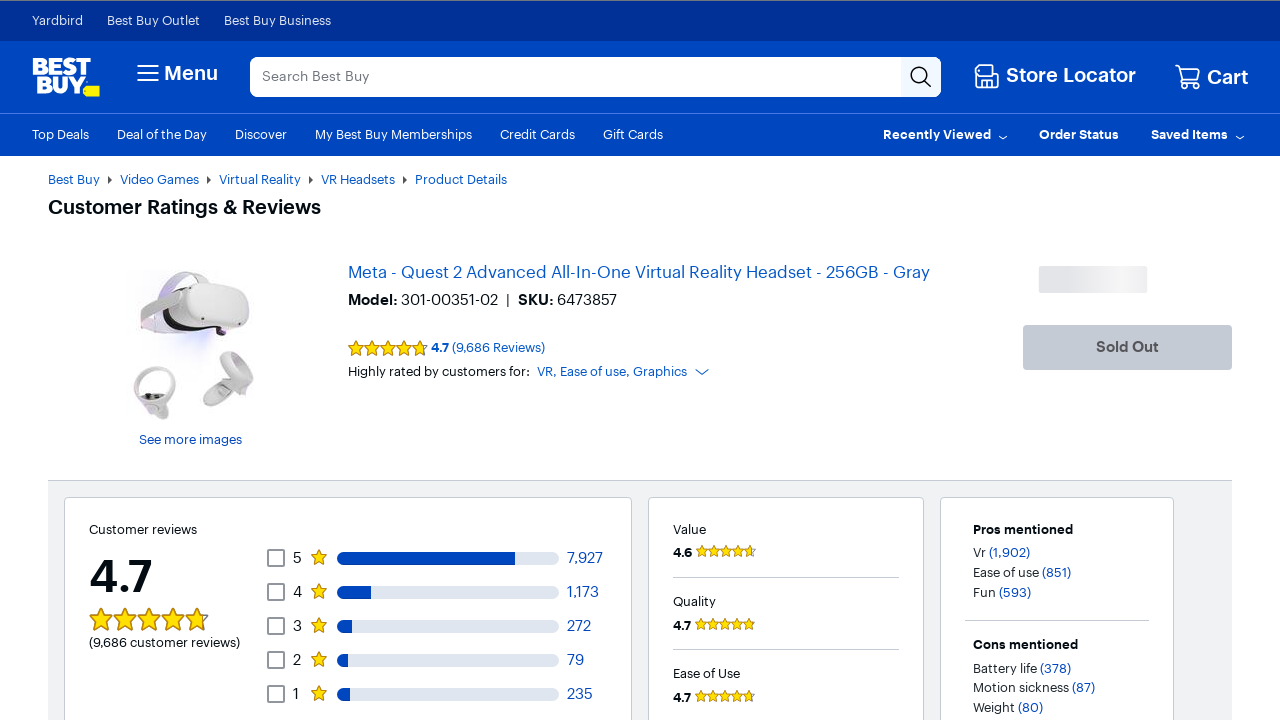